Navigates to a GitHub user profile page and verifies that the username element is displayed on the page, confirming the profile loaded correctly.

Starting URL: https://github.com/andrejs-ps

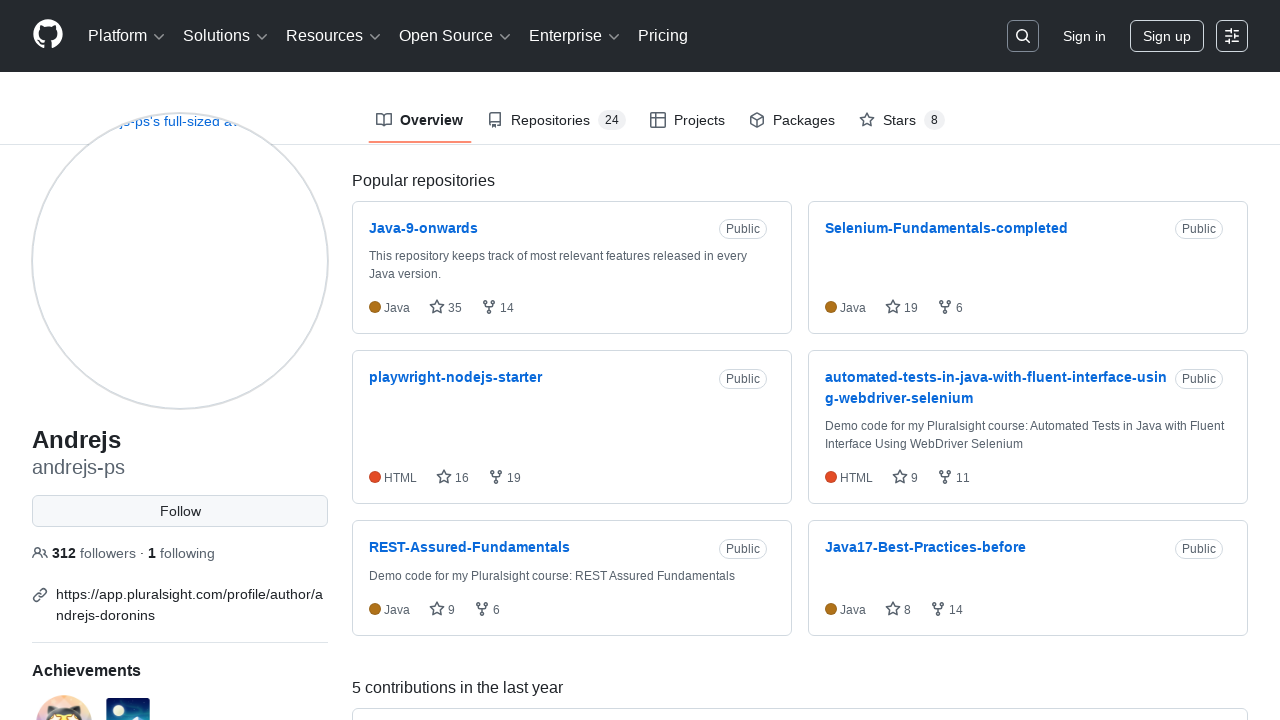

Navigated to GitHub user profile page for andrejs-ps
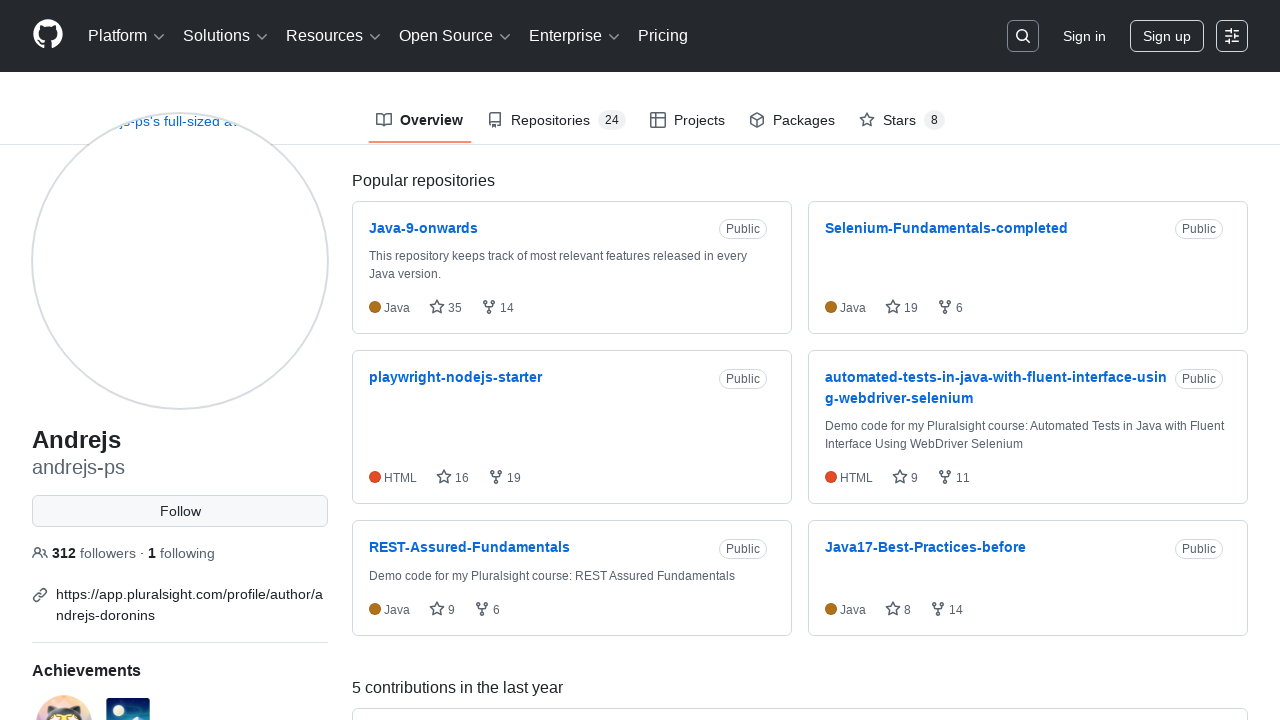

Username element became visible on the profile page
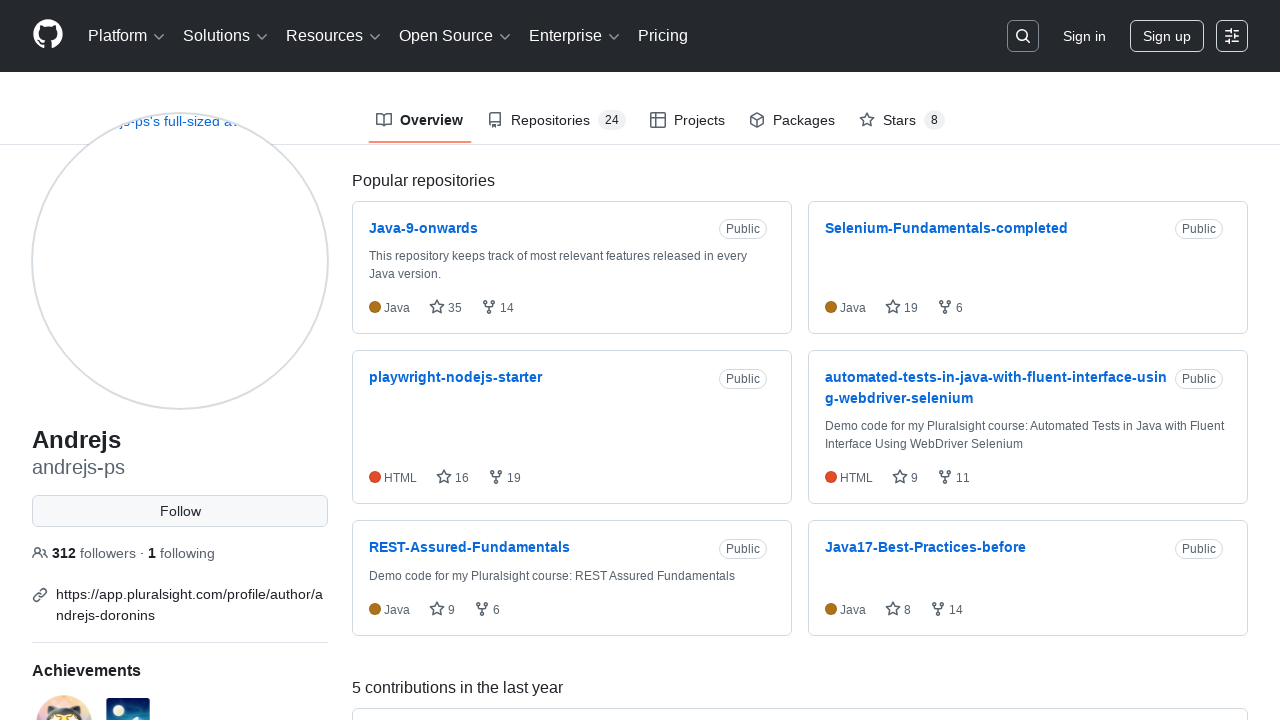

Retrieved username text: '
          andrejs-ps

        '
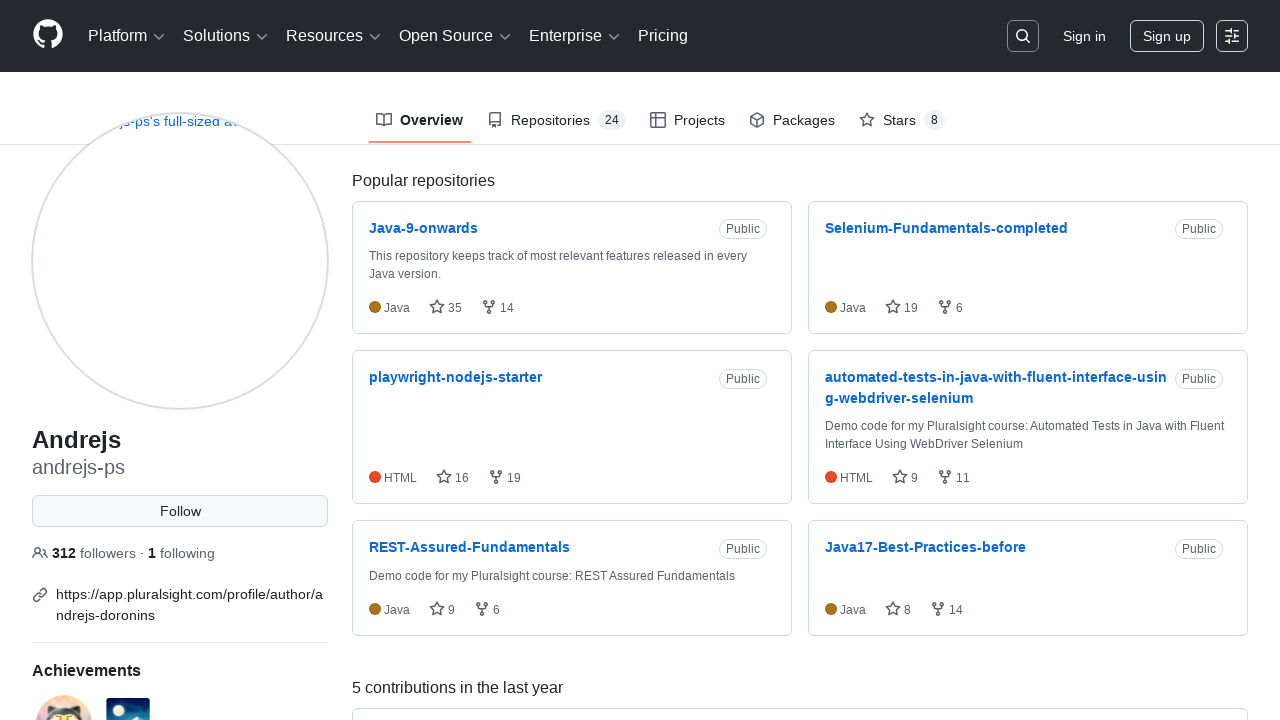

Verified username text contains 'andrejs-ps'
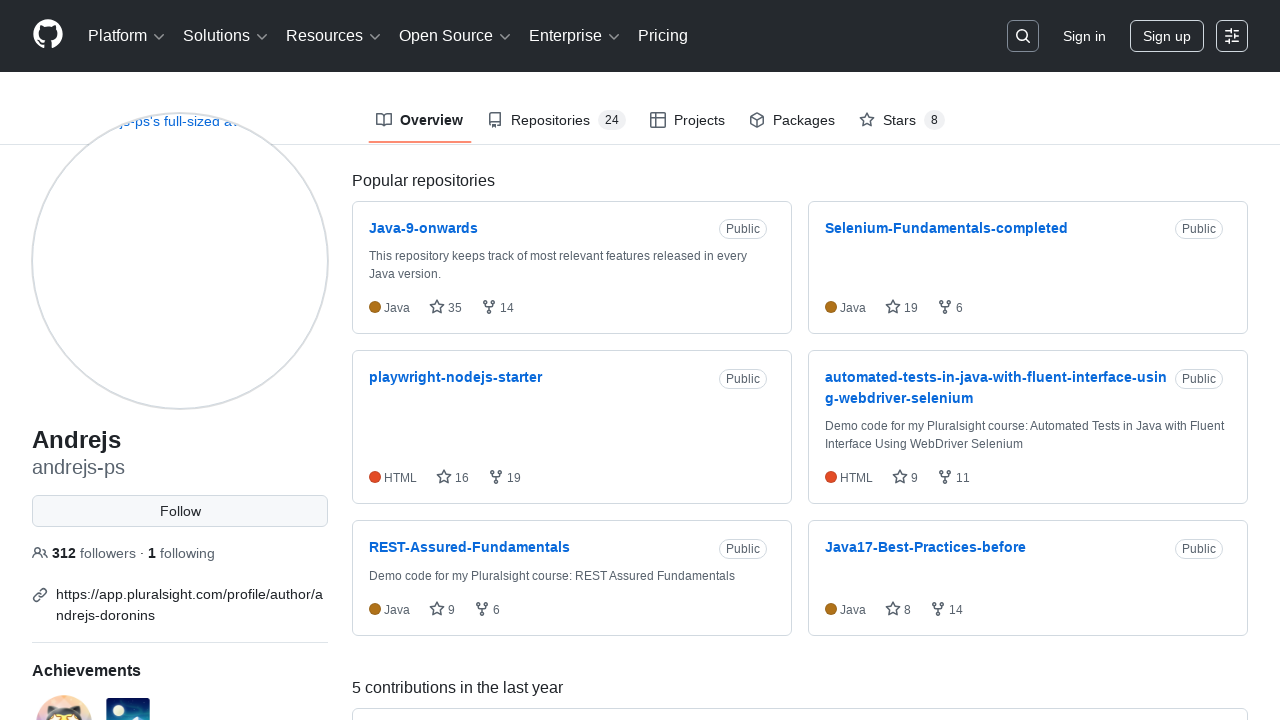

Verified current URL contains 'andrejs-ps'
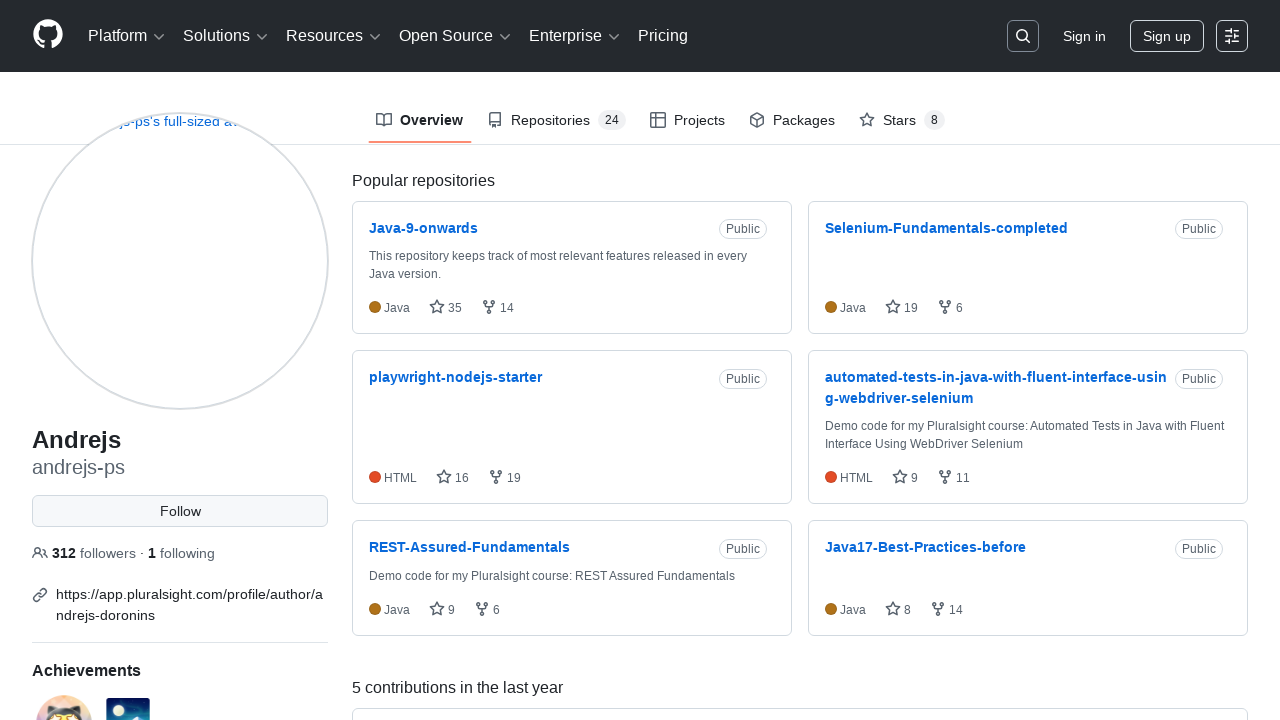

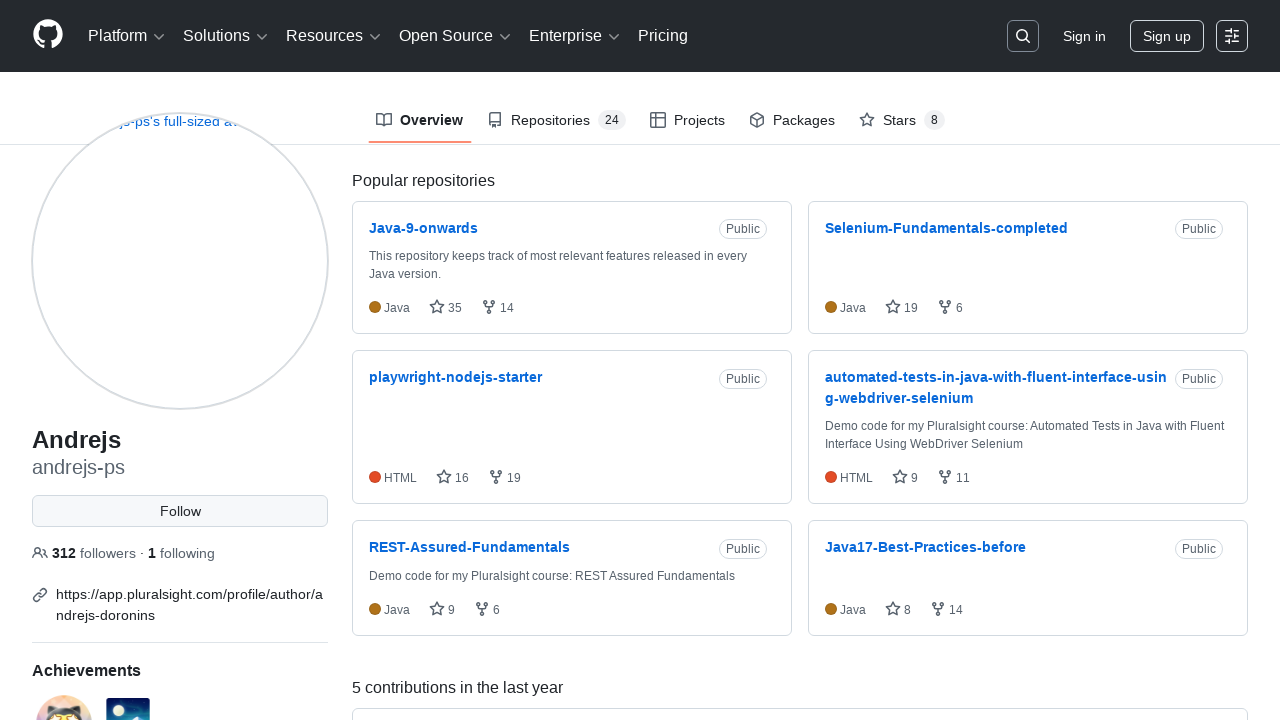